Navigates Virginia DOT's 511 traffic information portal, opens the Traffic Tables tab, selects the Incidents option, and performs a search in the incidents table.

Starting URL: https://511.vdot.virginia.gov/

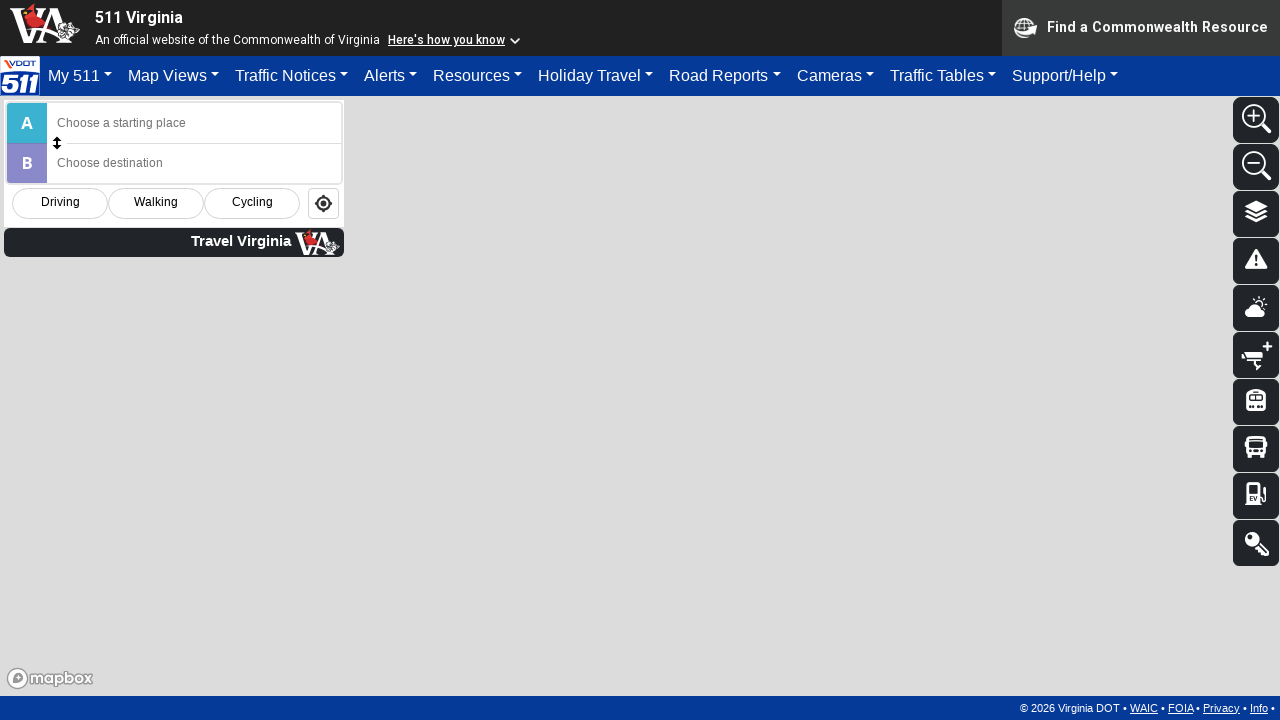

Waited for Traffic Tables tab to load
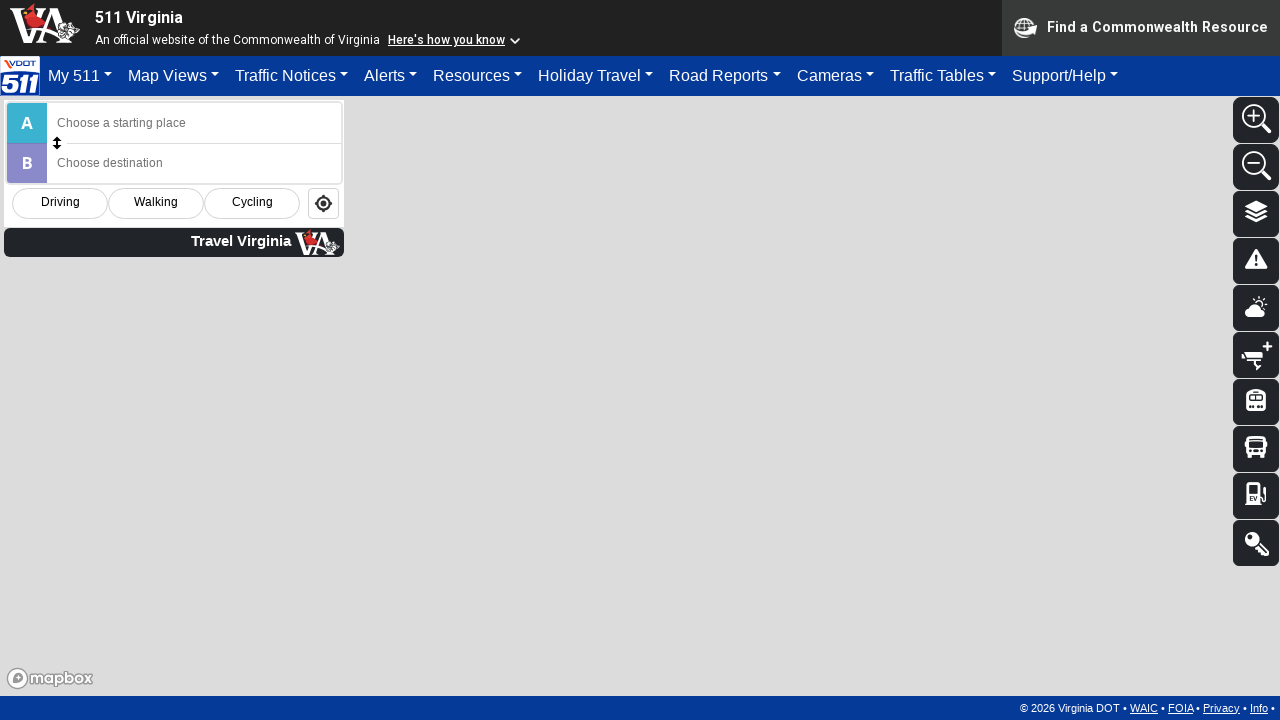

Clicked Traffic Tables tab at (943, 76) on #trafficTables
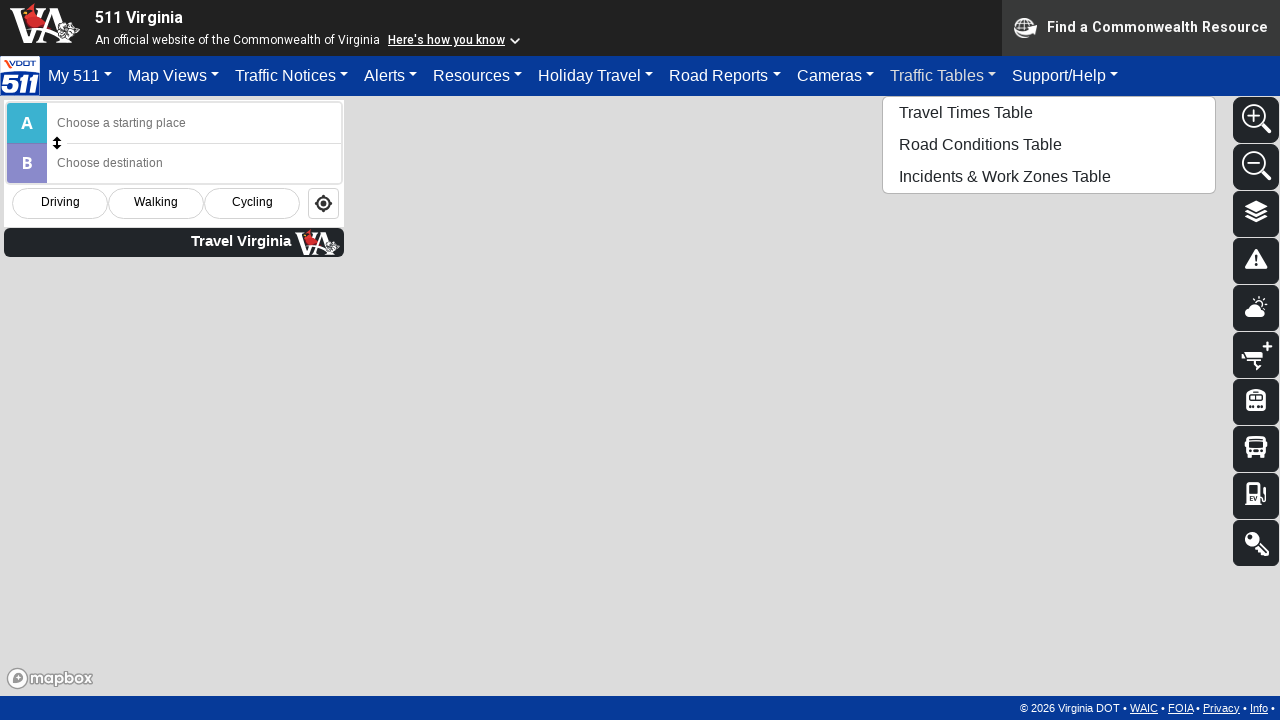

Waited for Incidents option to load
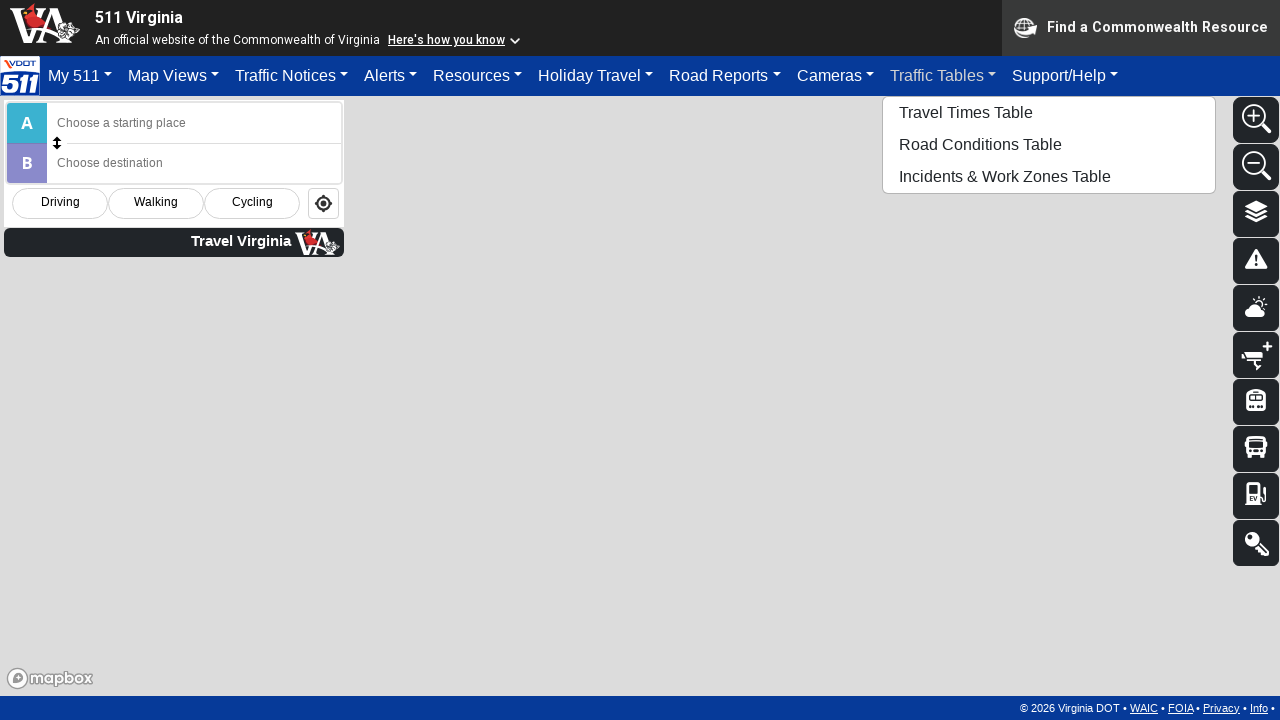

Clicked Incidents option at (1049, 176) on #tblIncd
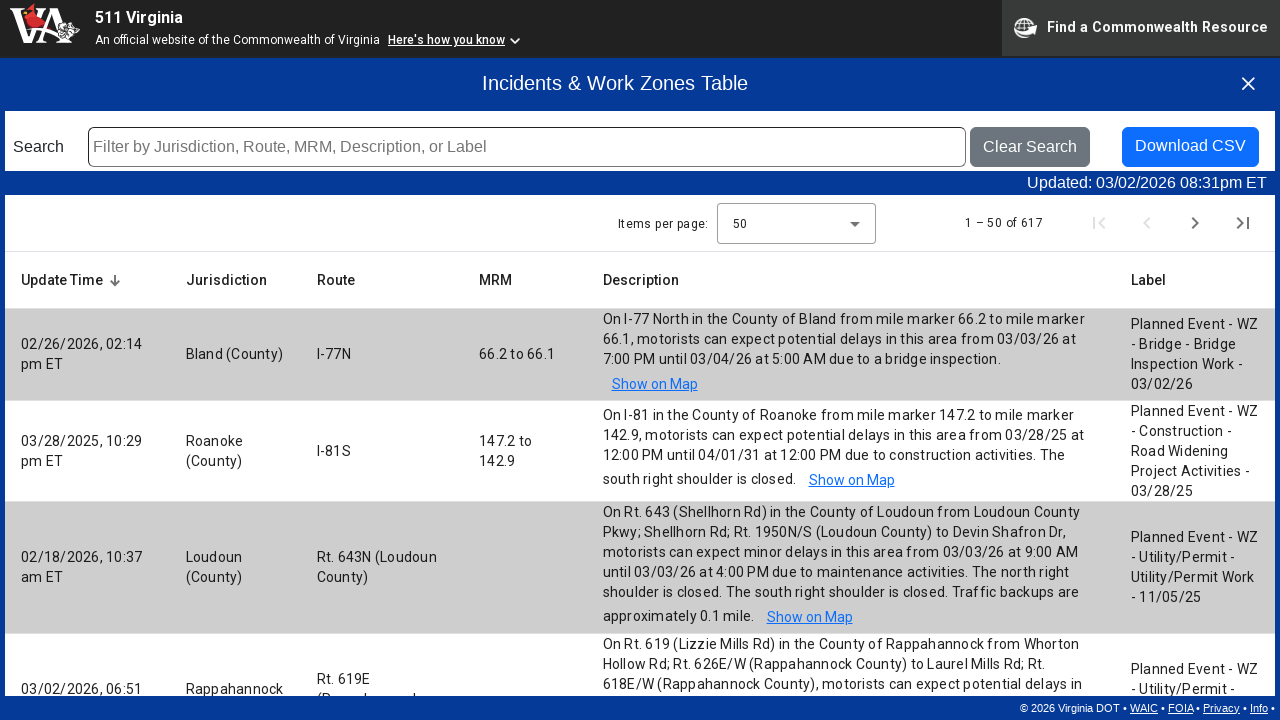

Waited for incident search box to load
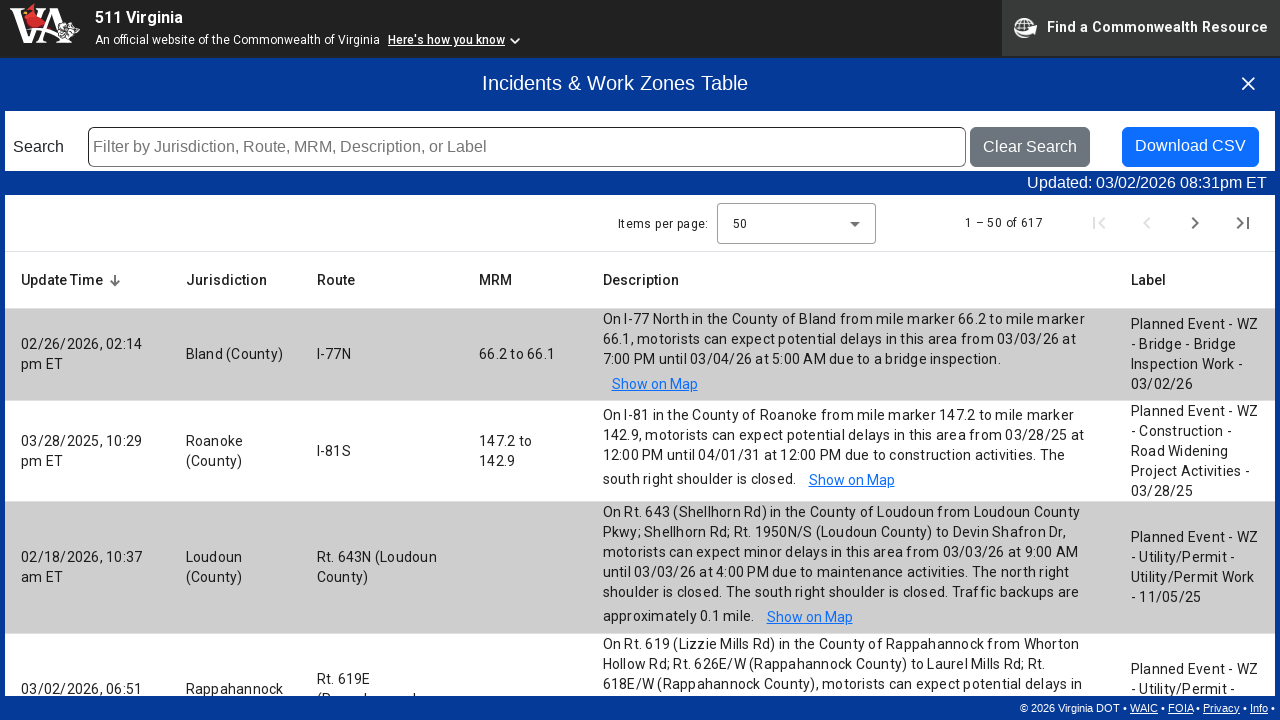

Filled incident search box with 'incident' on #incSearchText
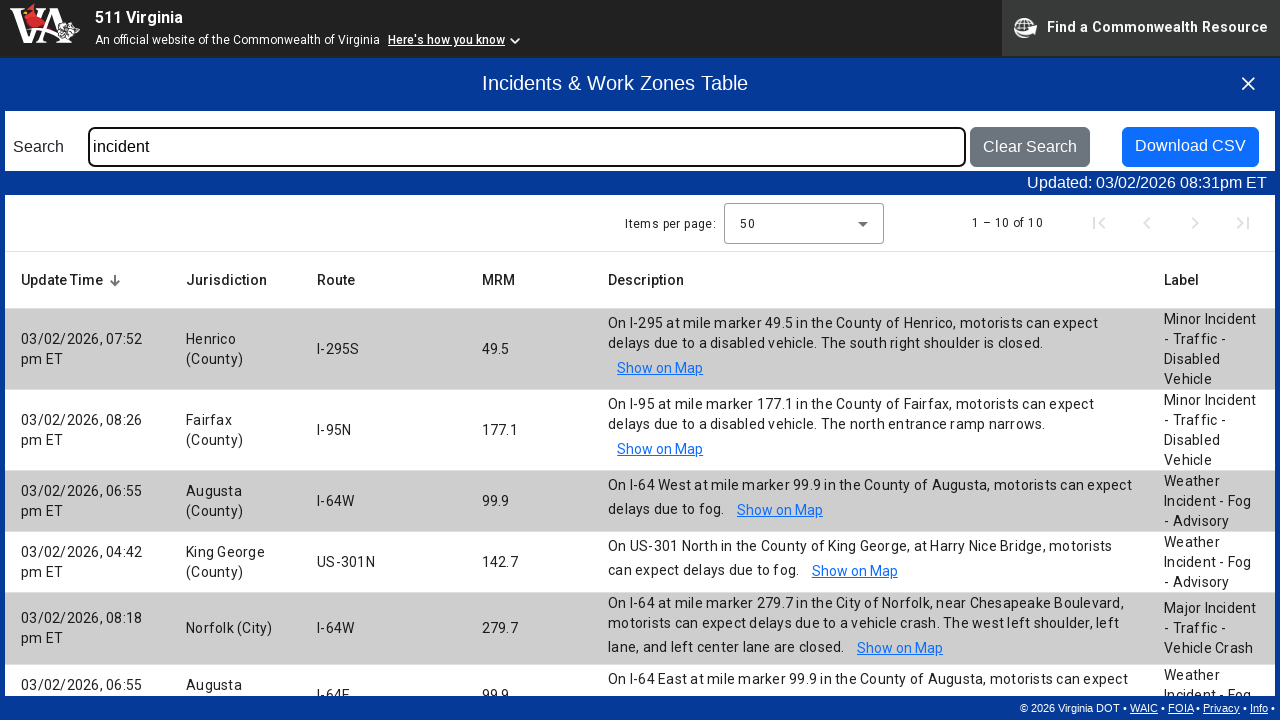

Waited for download button to load
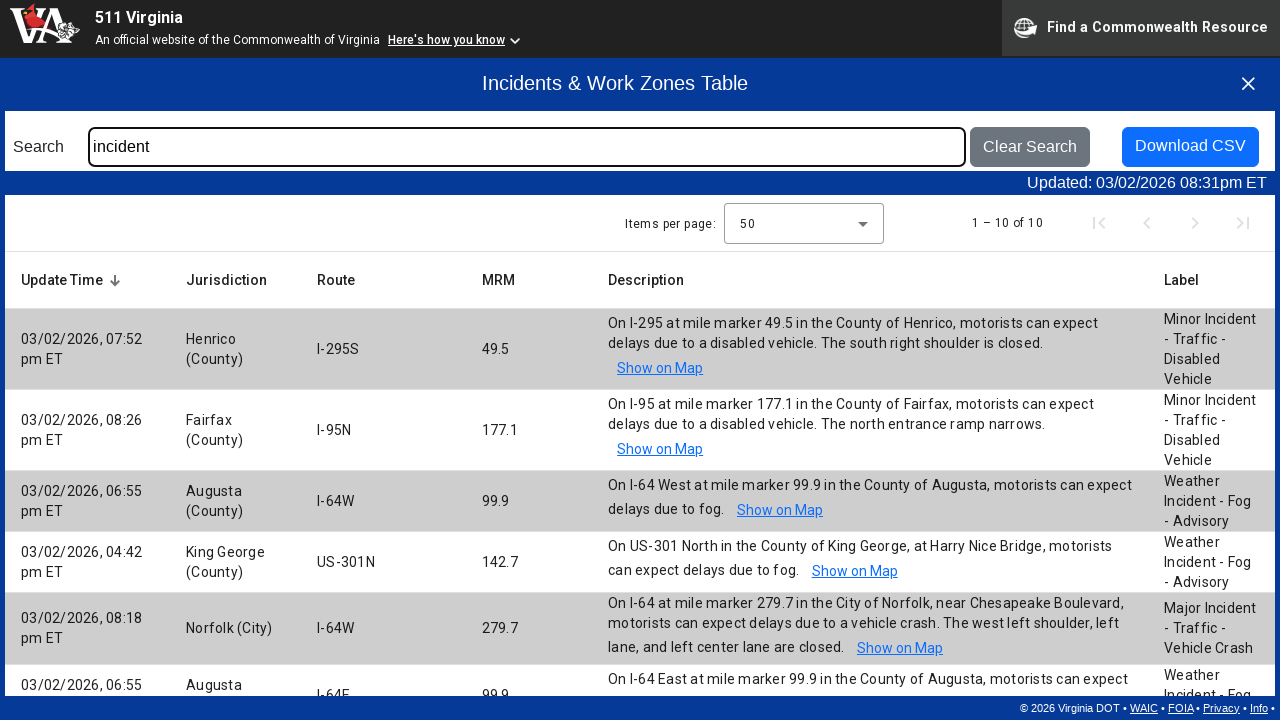

Clicked download button to verify UI interaction at (1190, 147) on #download_incd_table_info
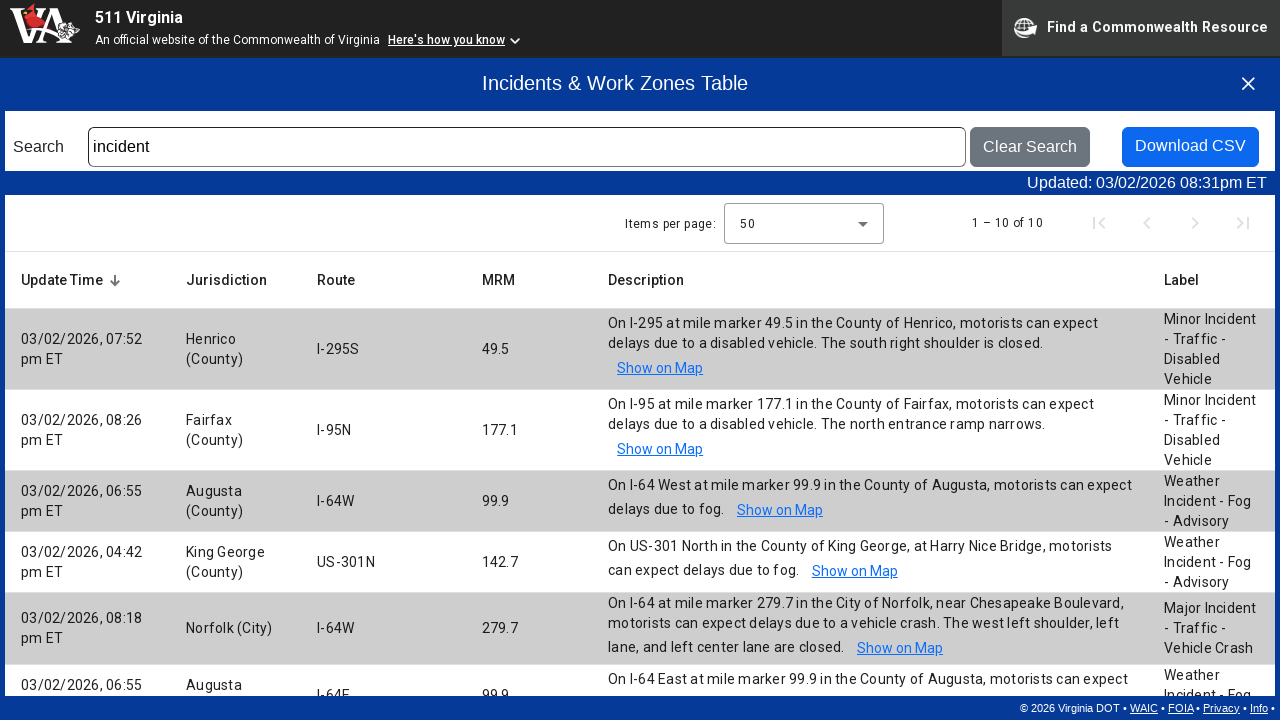

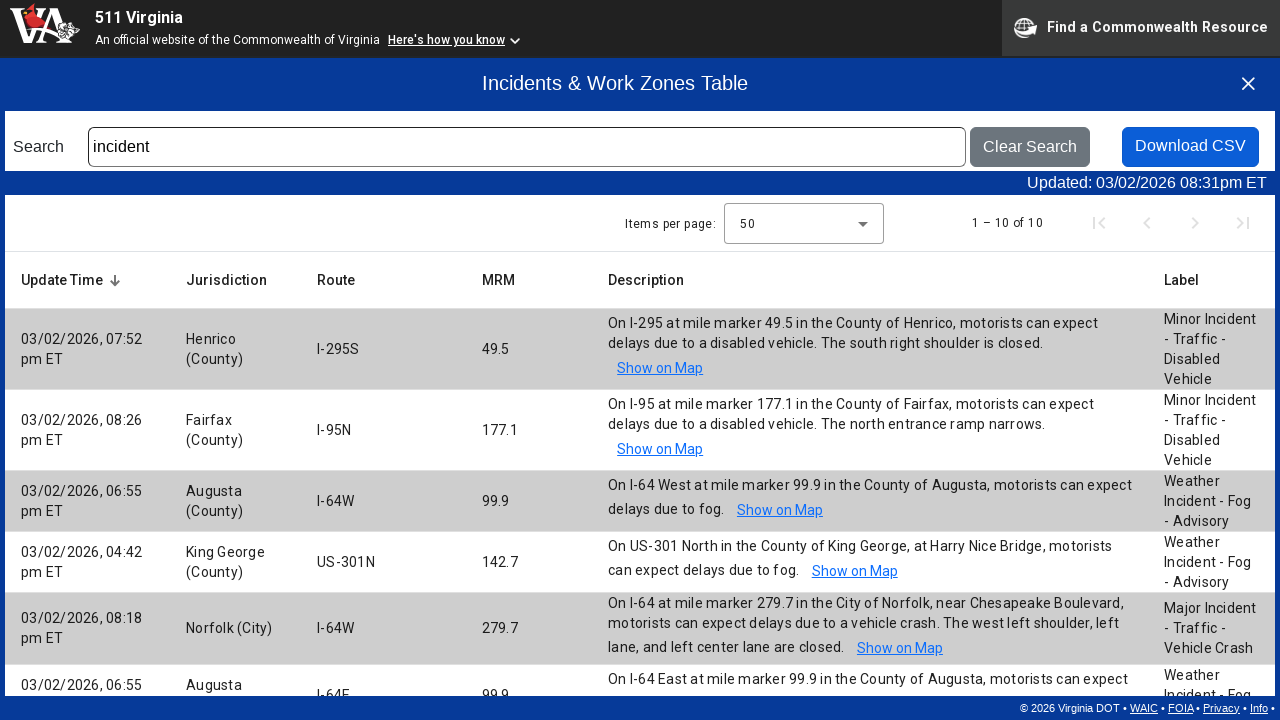